Tests dynamic controls on a page by clicking the Remove button to remove a checkbox, verifying it's gone, then clicking Enable to enable a text input field and verifying it becomes enabled.

Starting URL: https://the-internet.herokuapp.com/dynamic_controls

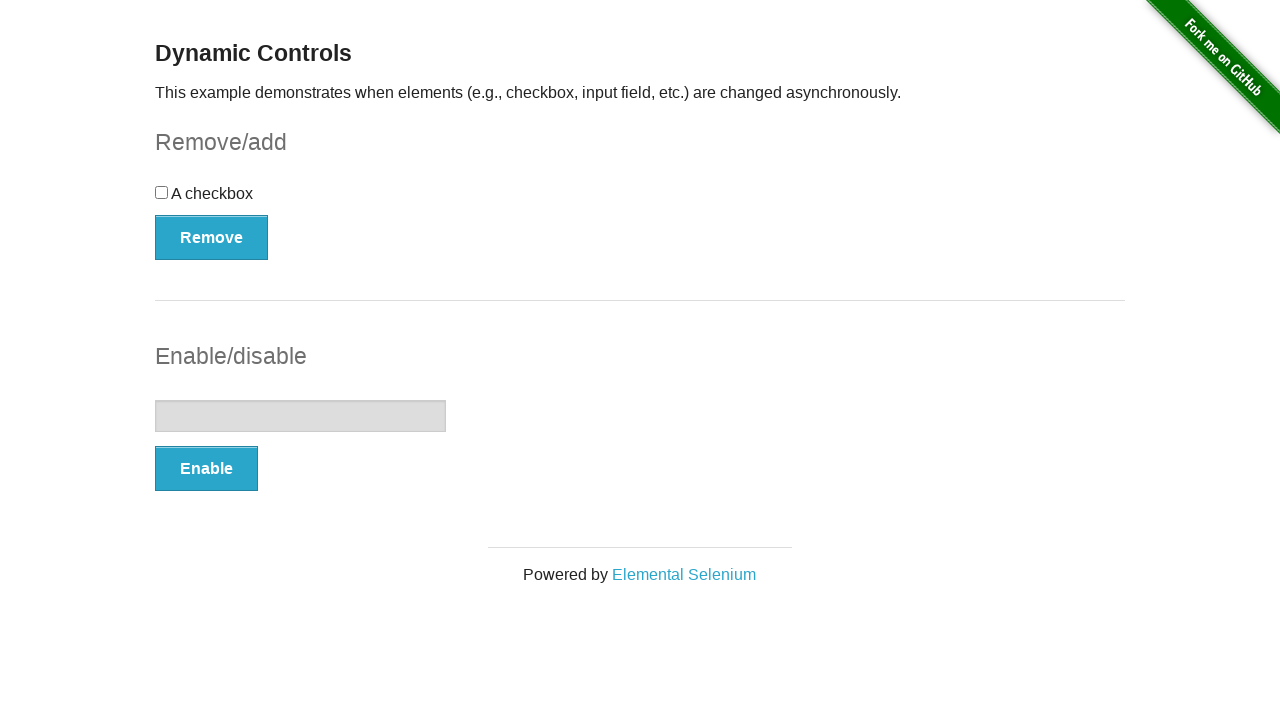

Clicked Remove button to remove checkbox at (212, 237) on xpath=//button[text()='Remove']
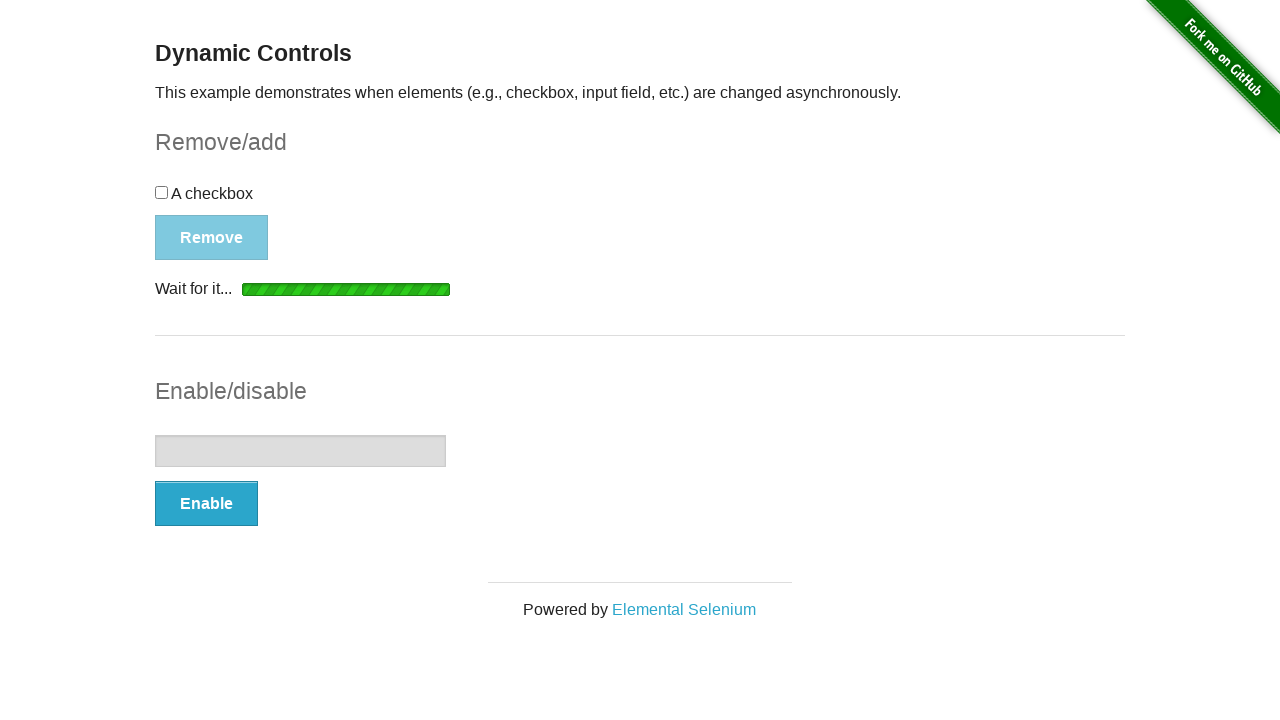

Waited for 'It's gone!' message to appear
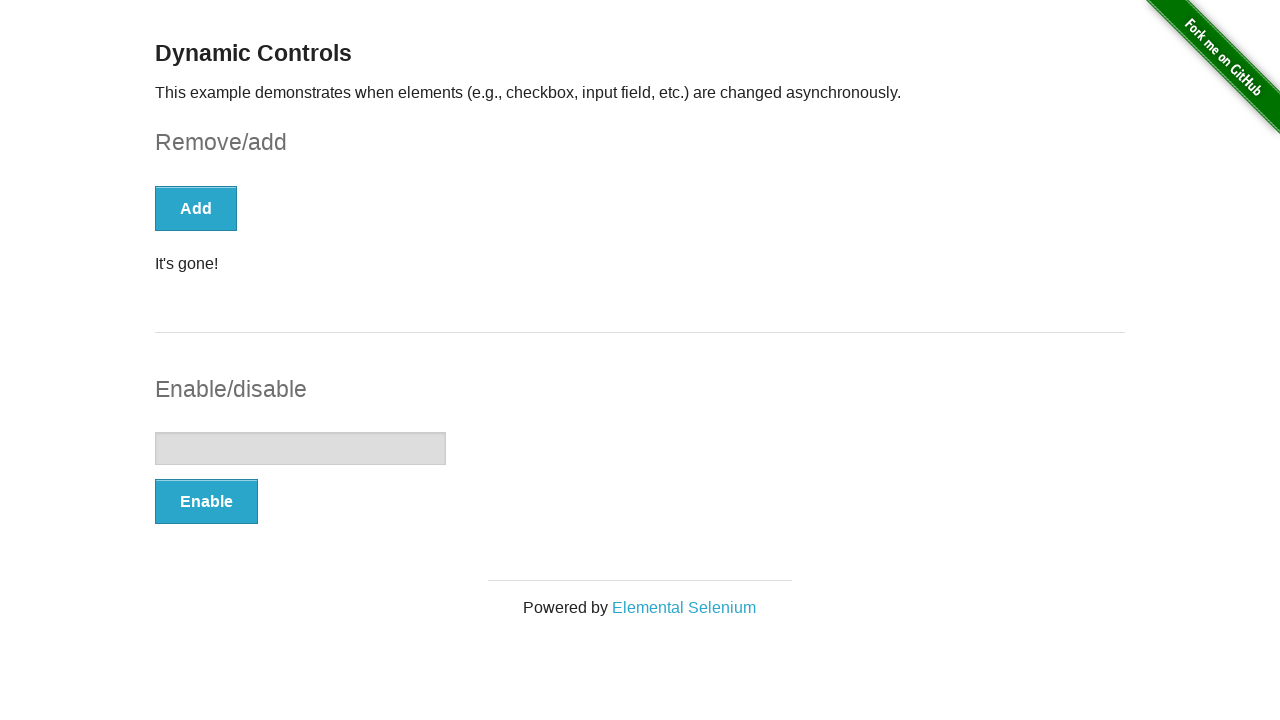

Verified message text is 'It's gone!'
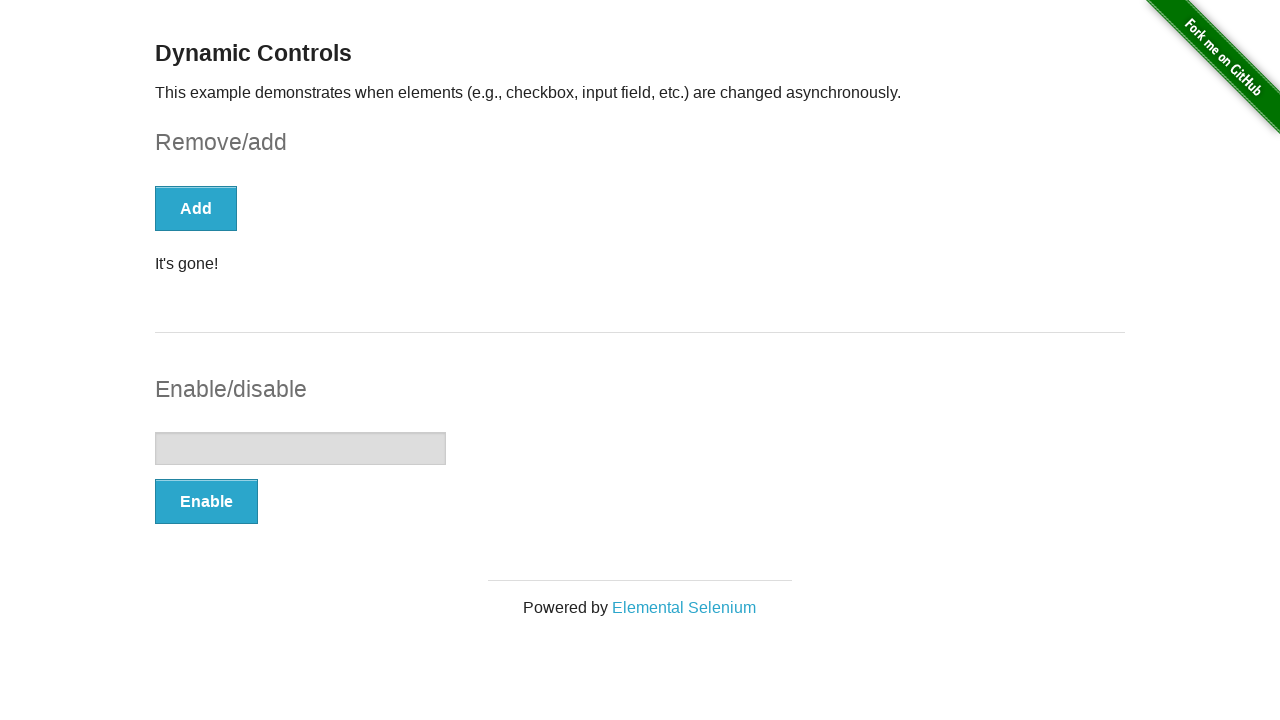

Waited for checkbox to be hidden
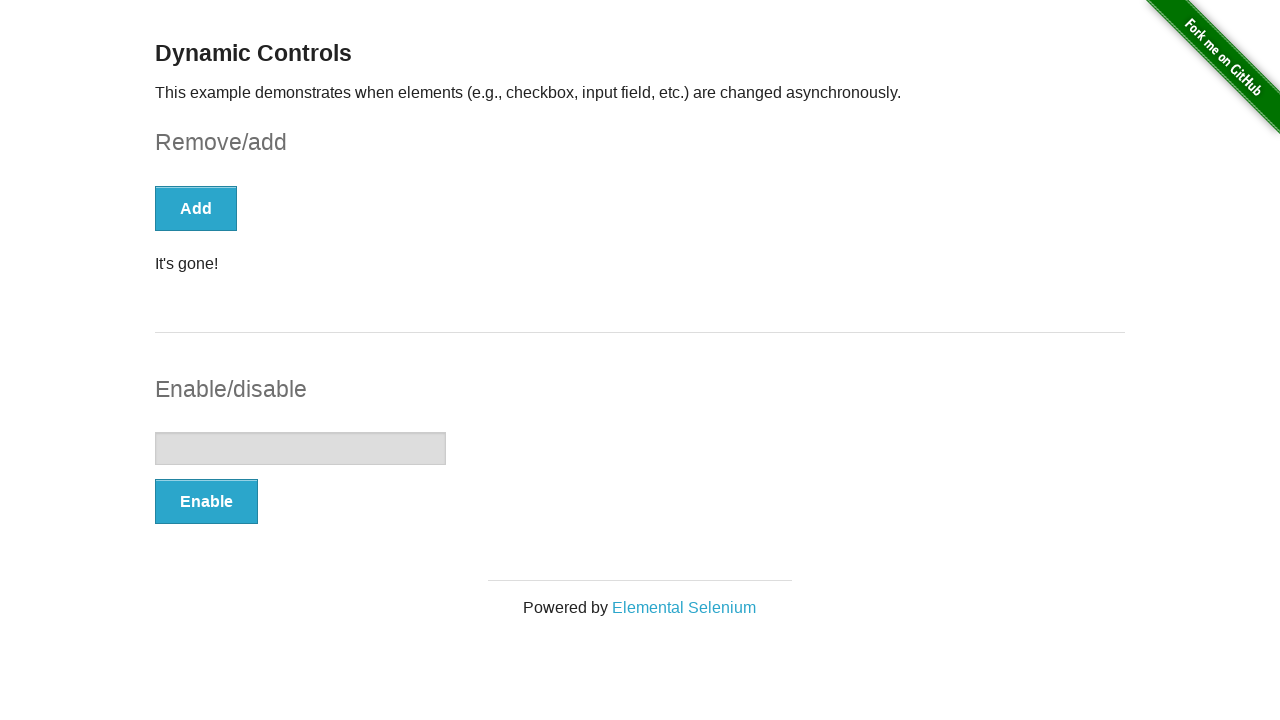

Verified checkbox is no longer present on page
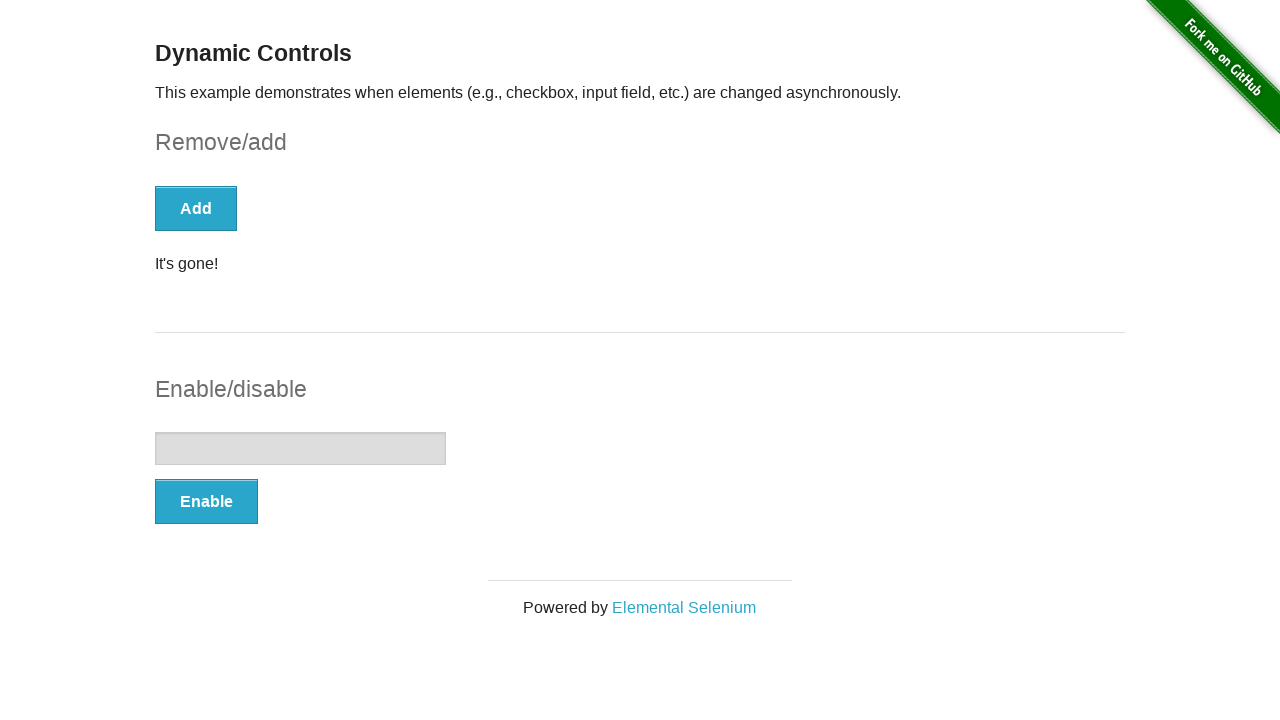

Verified text input is initially disabled
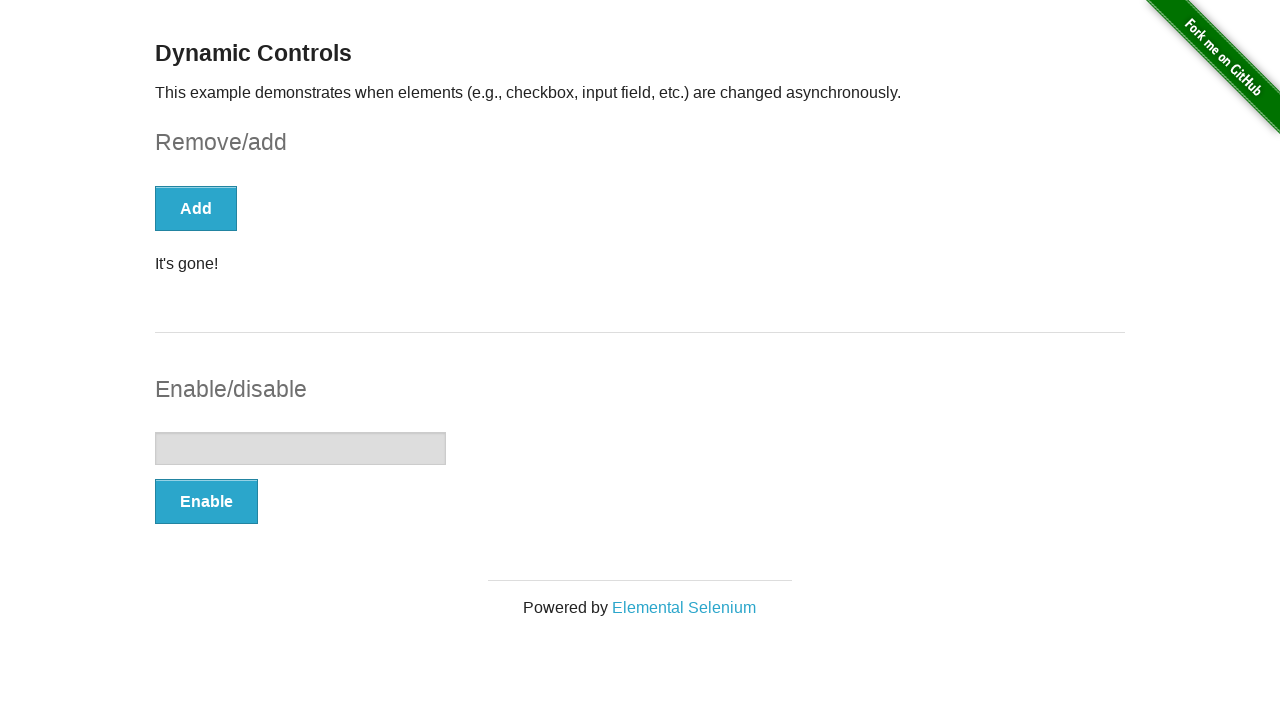

Clicked Enable button to enable text input at (206, 501) on xpath=//button[text()='Enable']
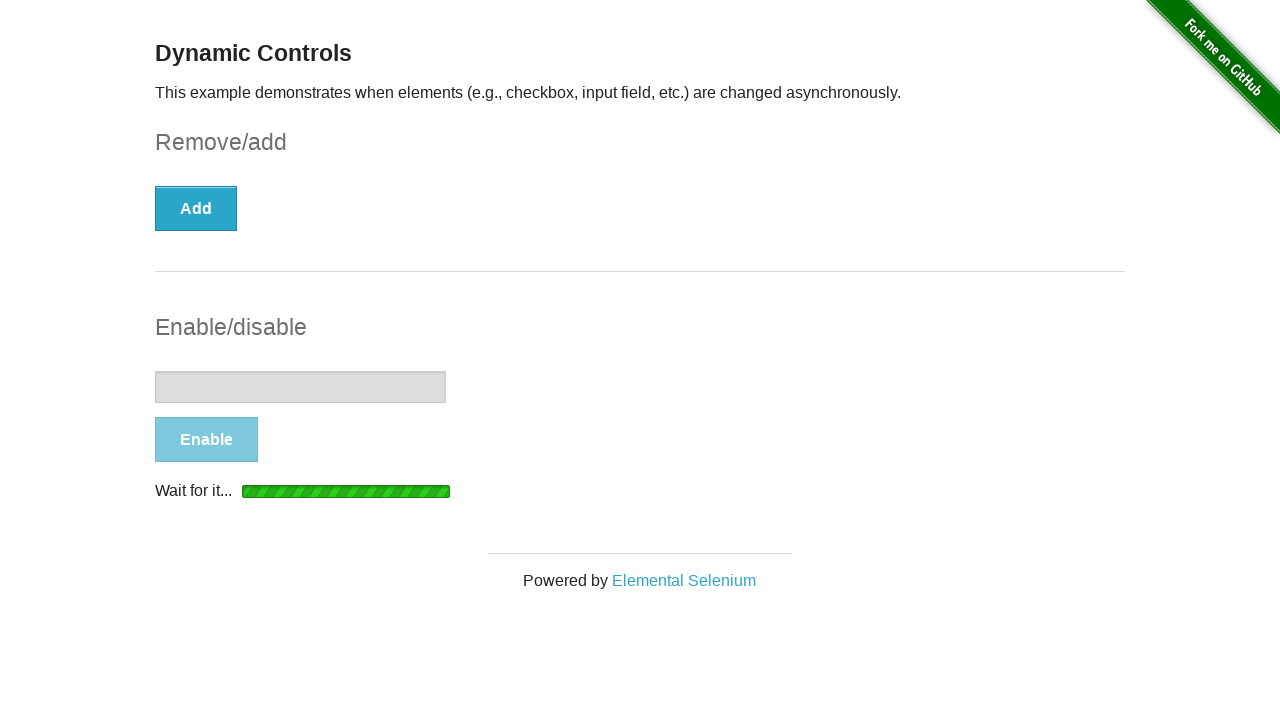

Waited for enable confirmation message to appear
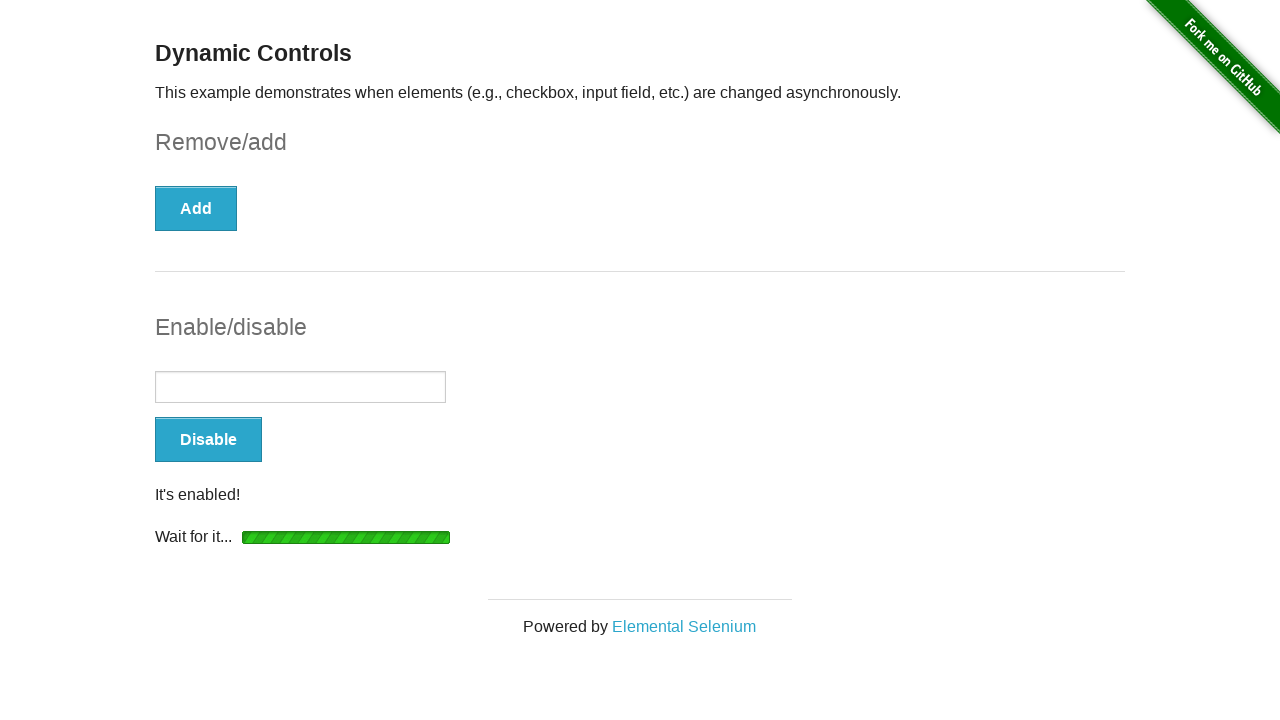

Verified text input is now enabled
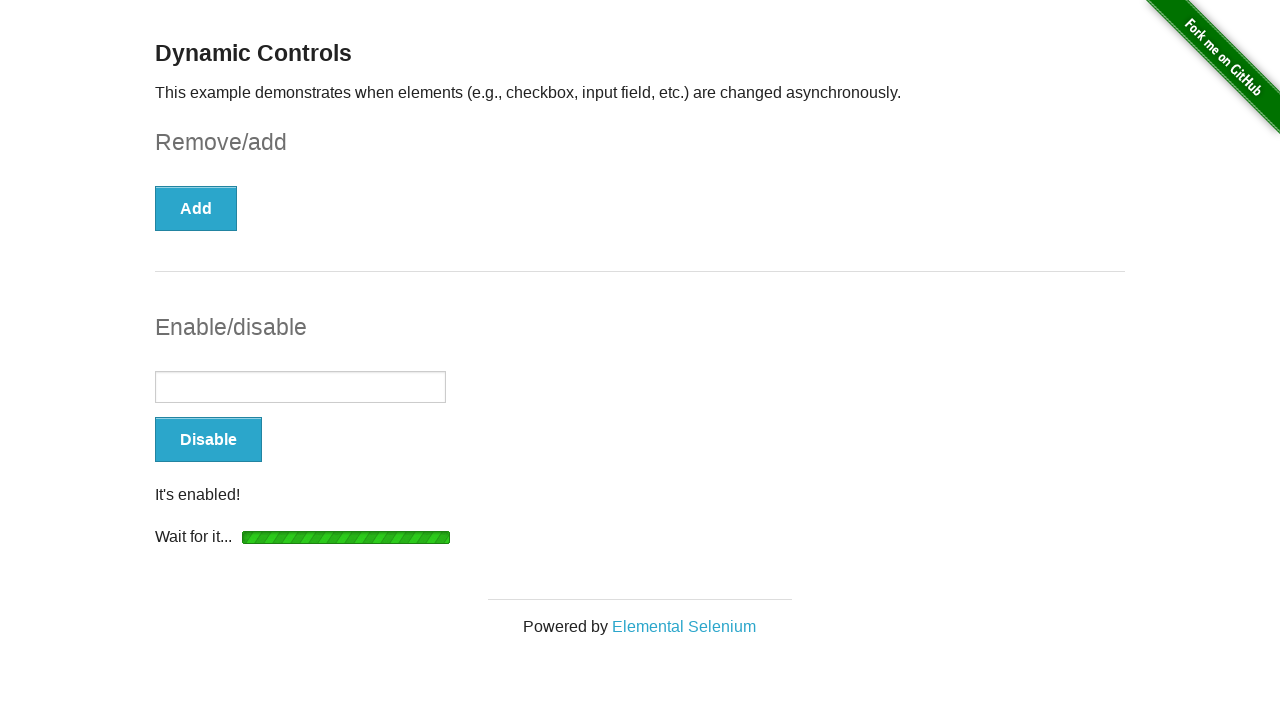

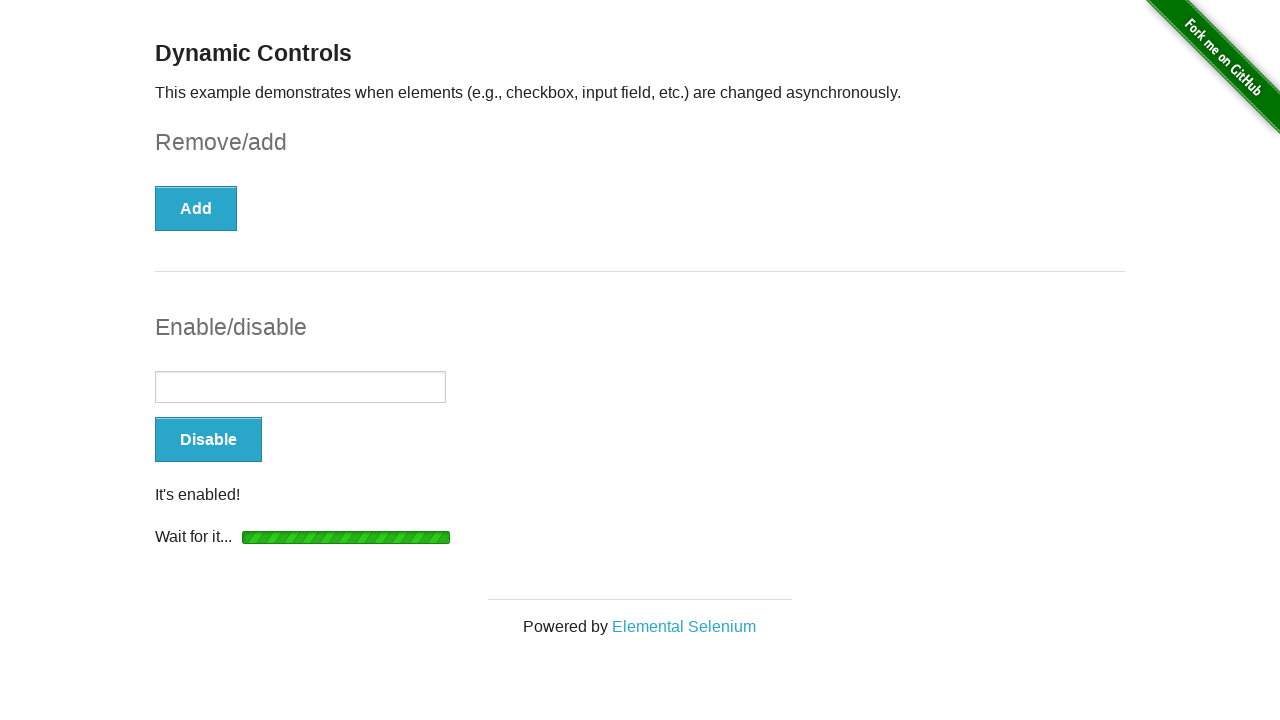